Tests right-click context menu functionality and handles alert dialog

Starting URL: https://swisnl.github.io/jQuery-contextMenu/demo.html

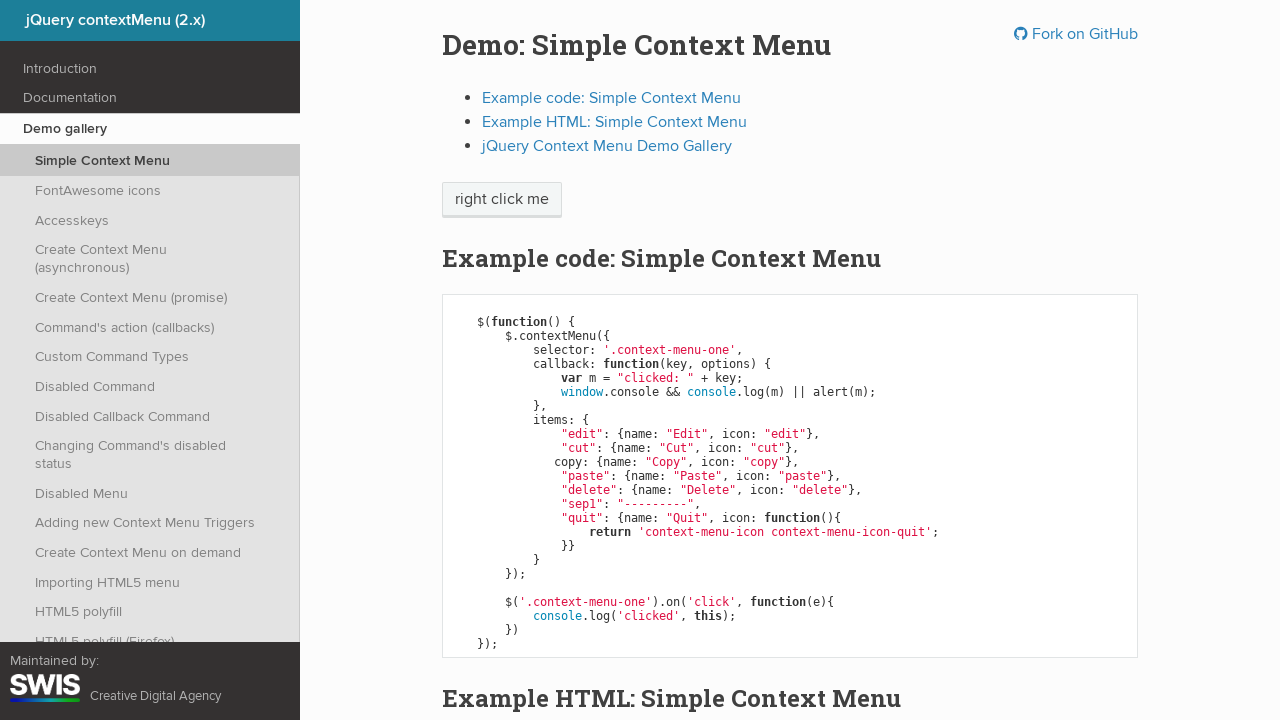

Right-clicked on context menu button to open context menu at (502, 200) on span.context-menu-one
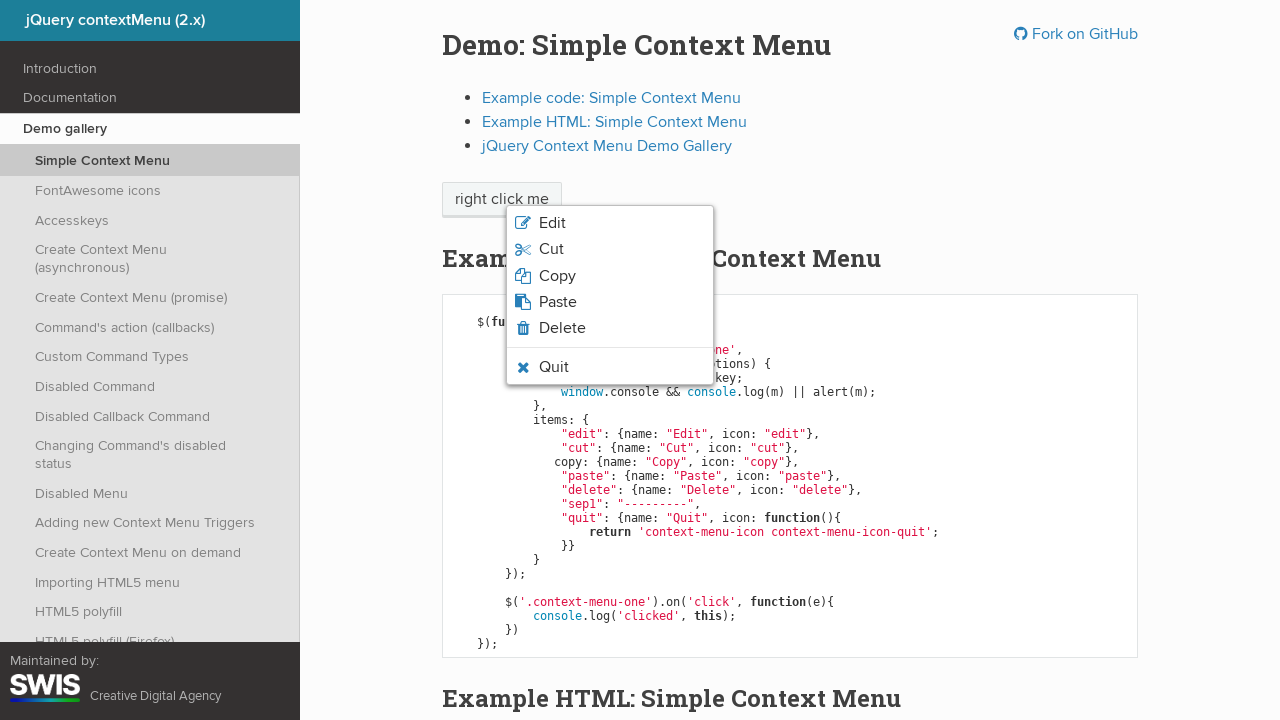

Clicked on Copy option from context menu at (557, 276) on xpath=//span[normalize-space()='Copy']
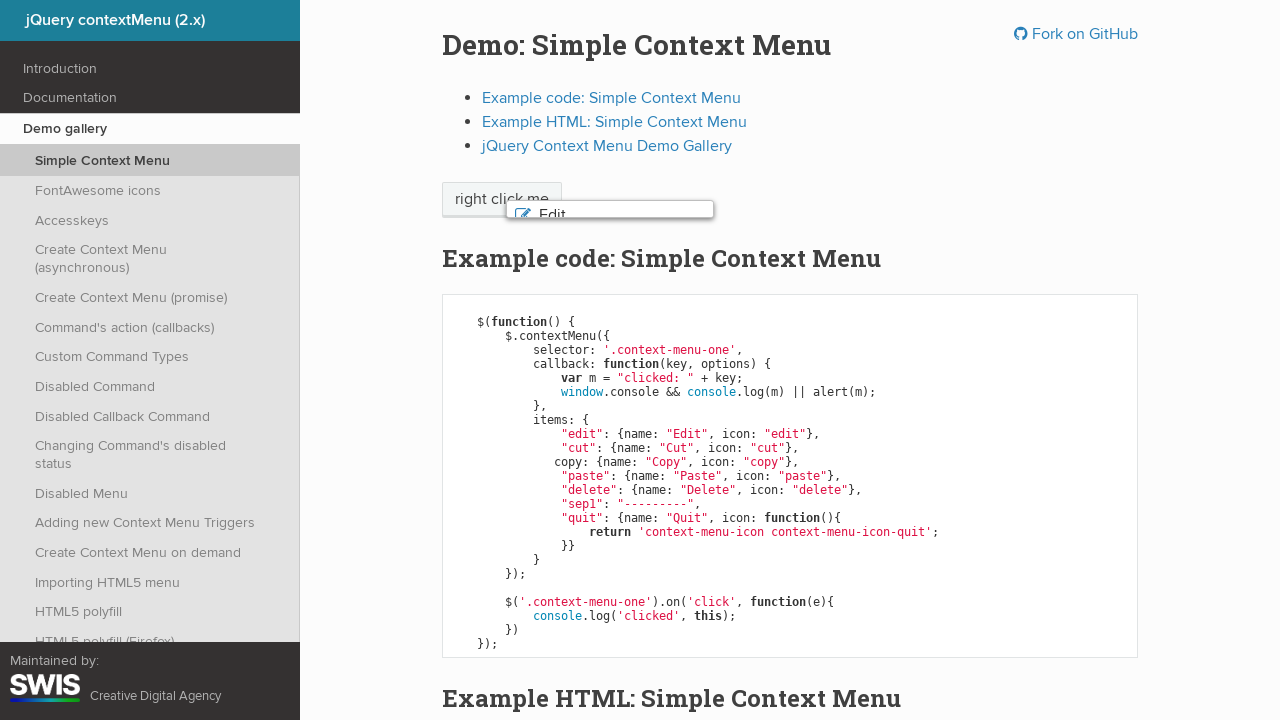

Set up alert dialog handler to accept dialogs
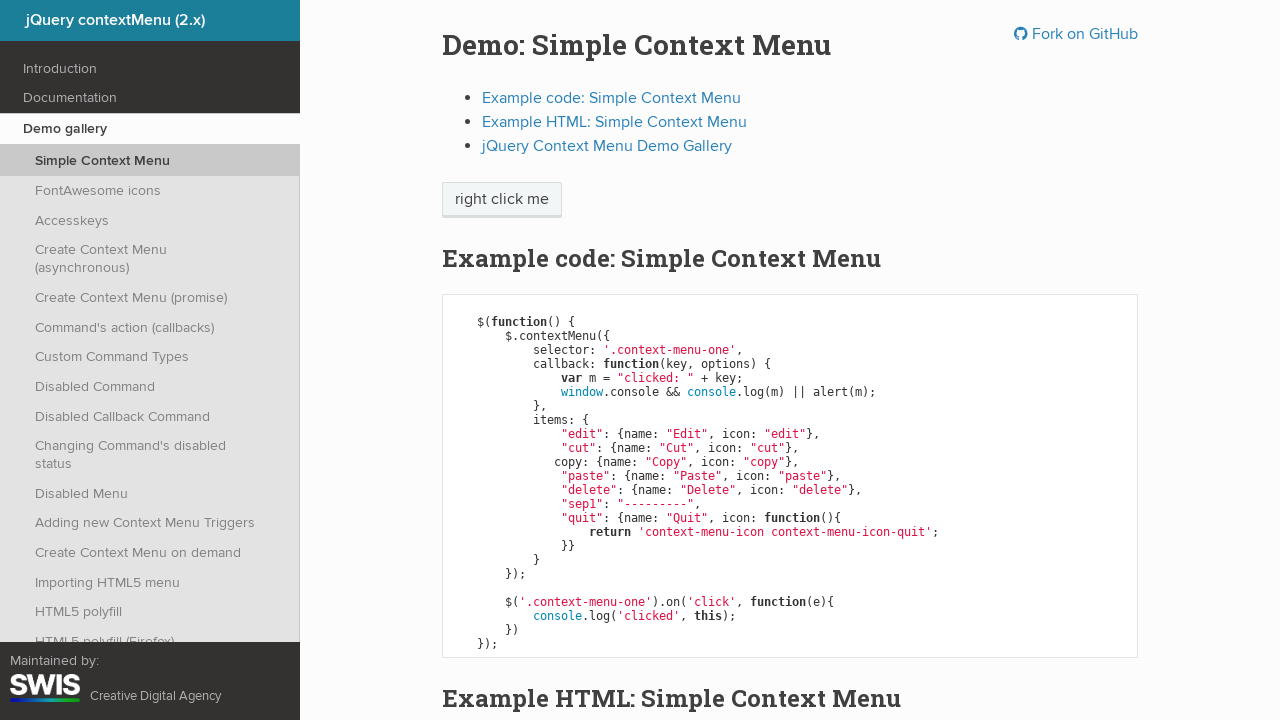

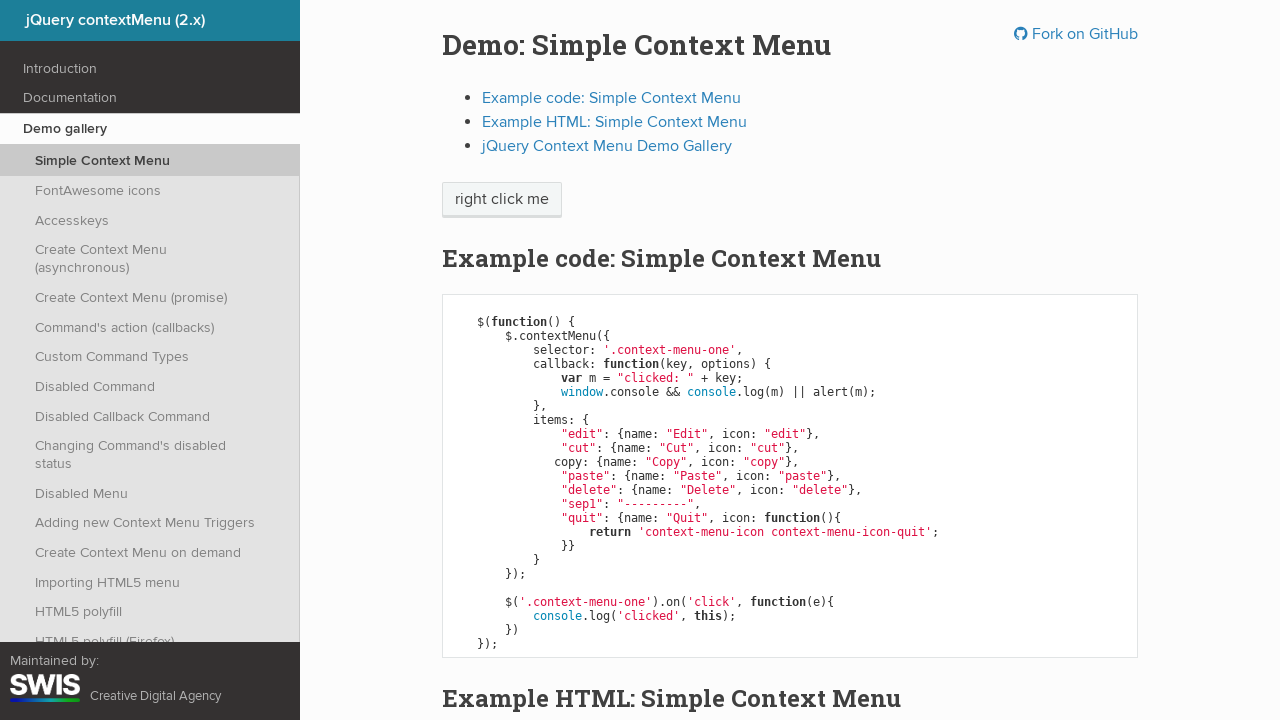